Tests the sorting functionality of a table column and pagination feature by clicking on a column header to sort, then navigating through pages to find a specific item ("Mango").

Starting URL: https://rahulshettyacademy.com/seleniumPractise/#/offers

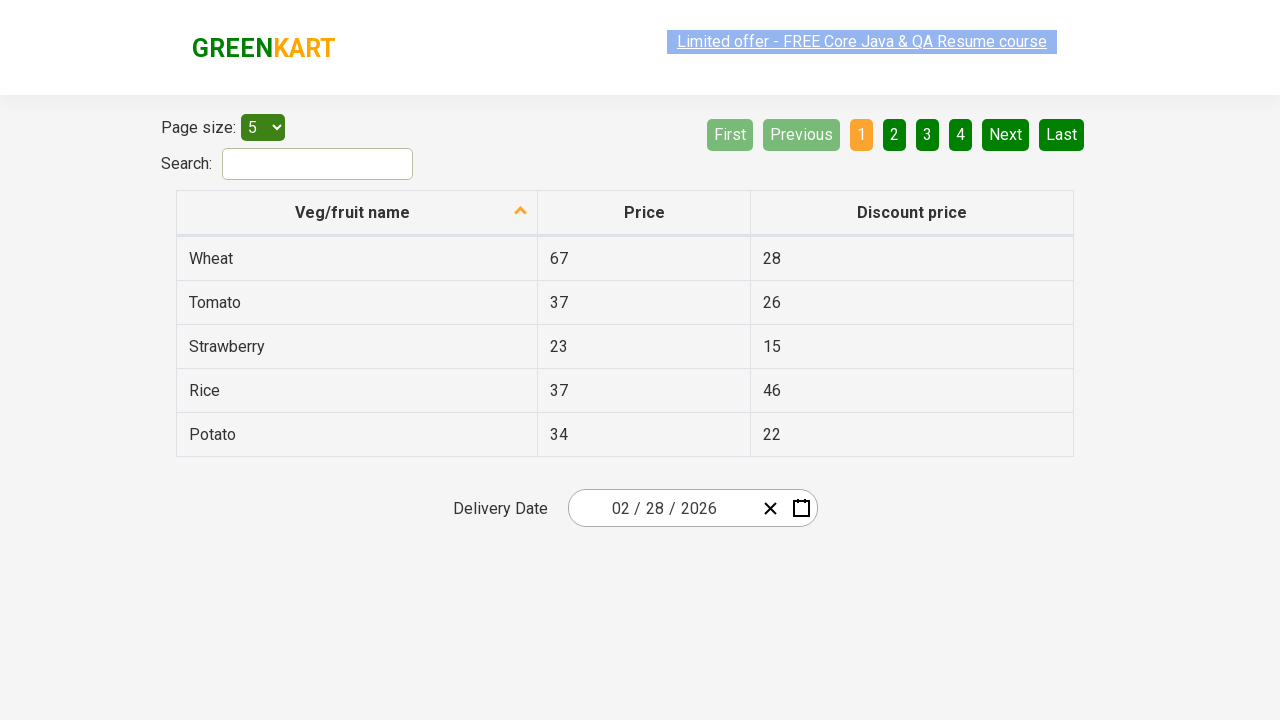

Clicked first column header to sort at (357, 213) on xpath=//tr//th[1]
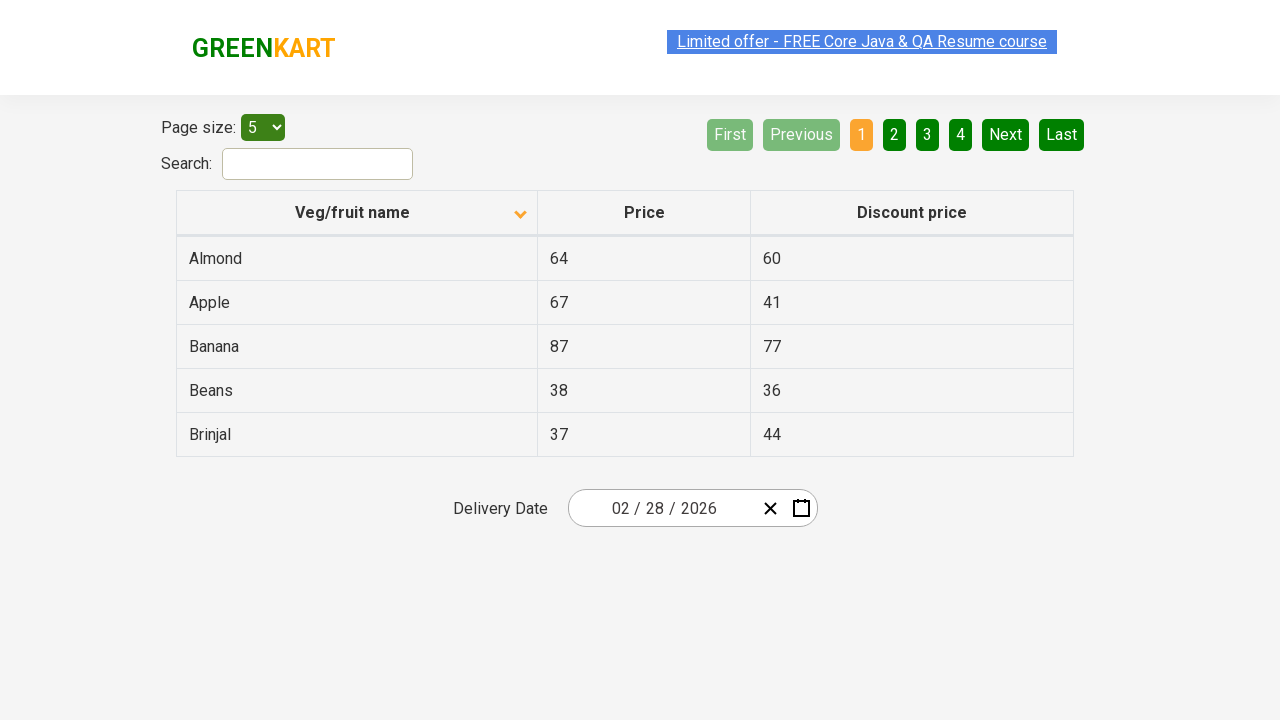

Table loaded with first column data
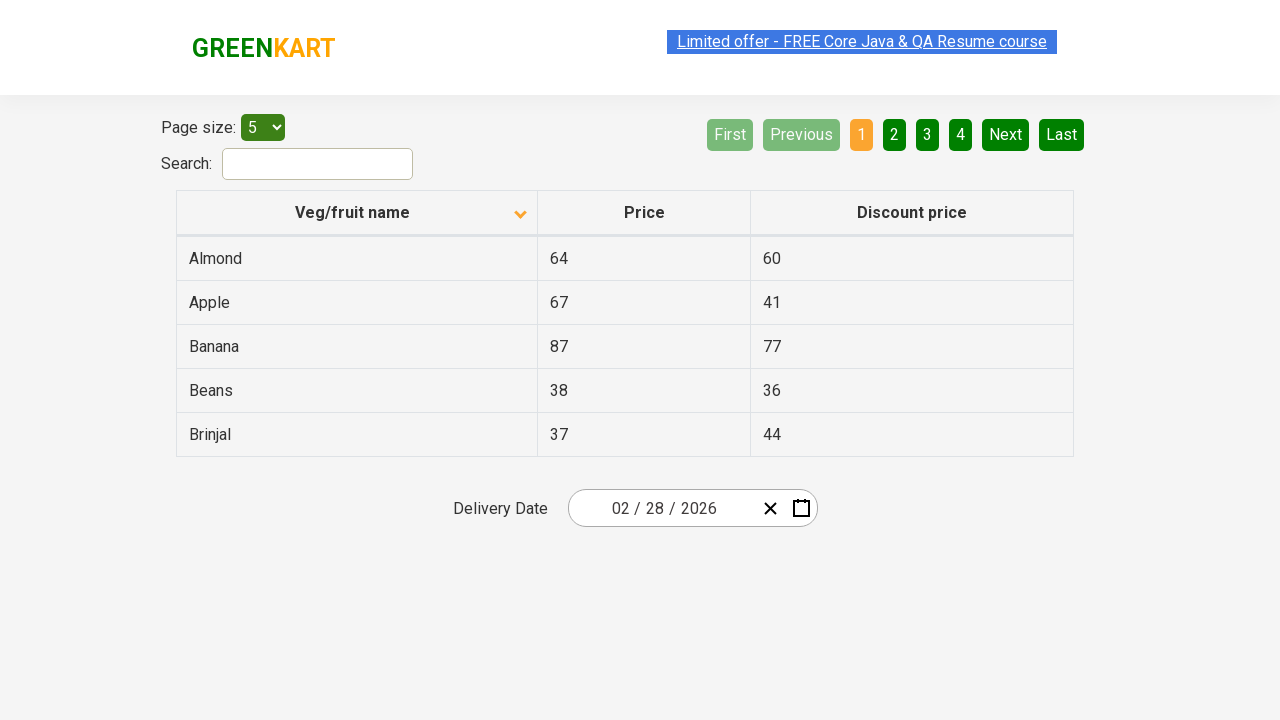

Retrieved all items from first column to verify sorting
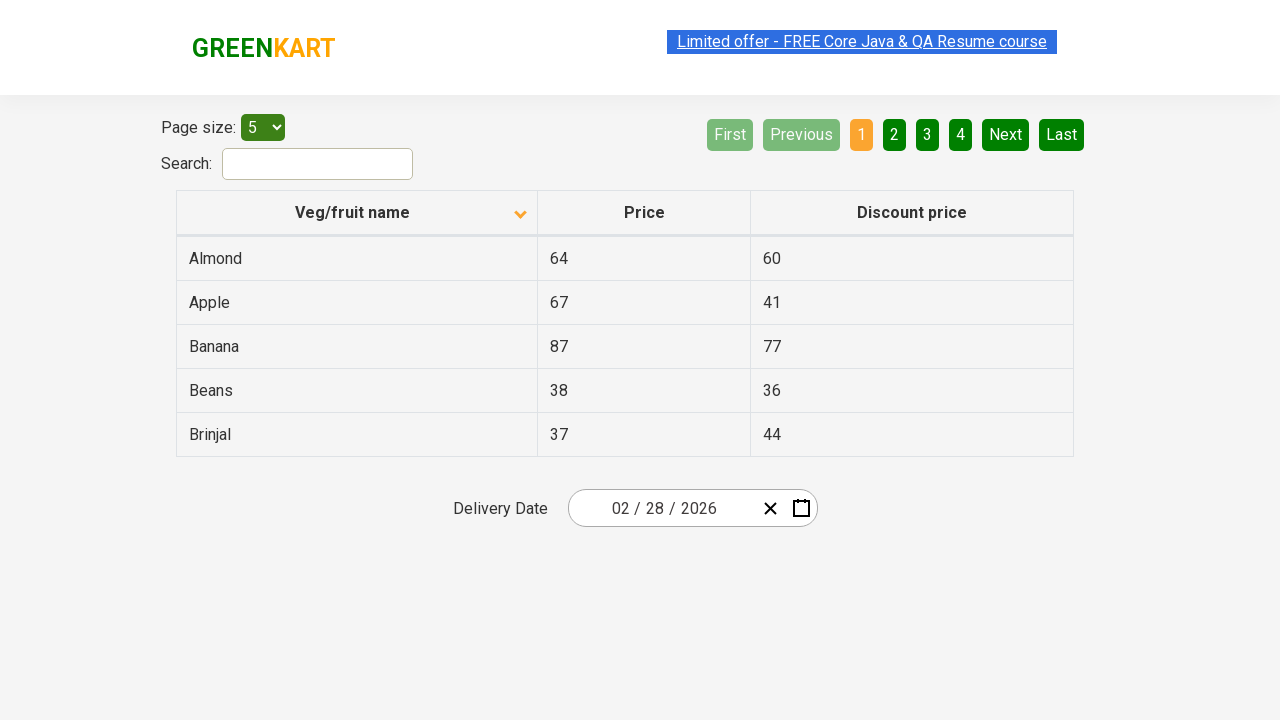

Verified that column is sorted correctly
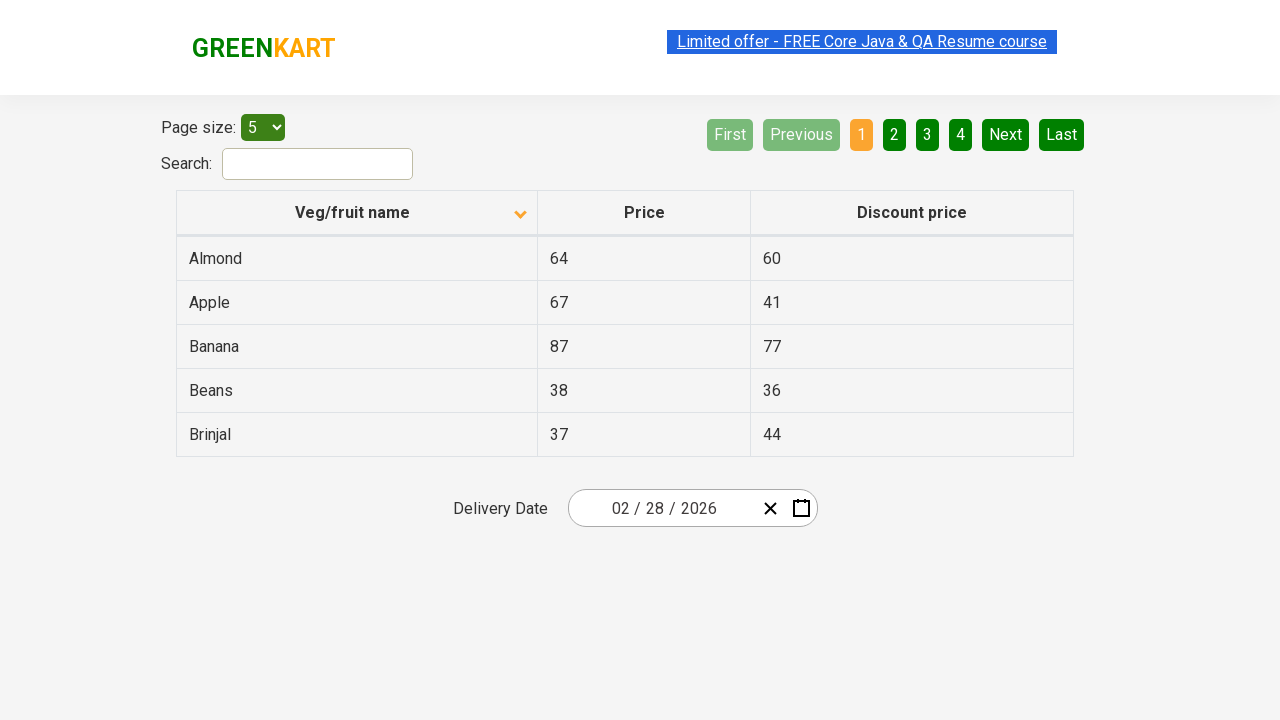

Retrieved items from current page
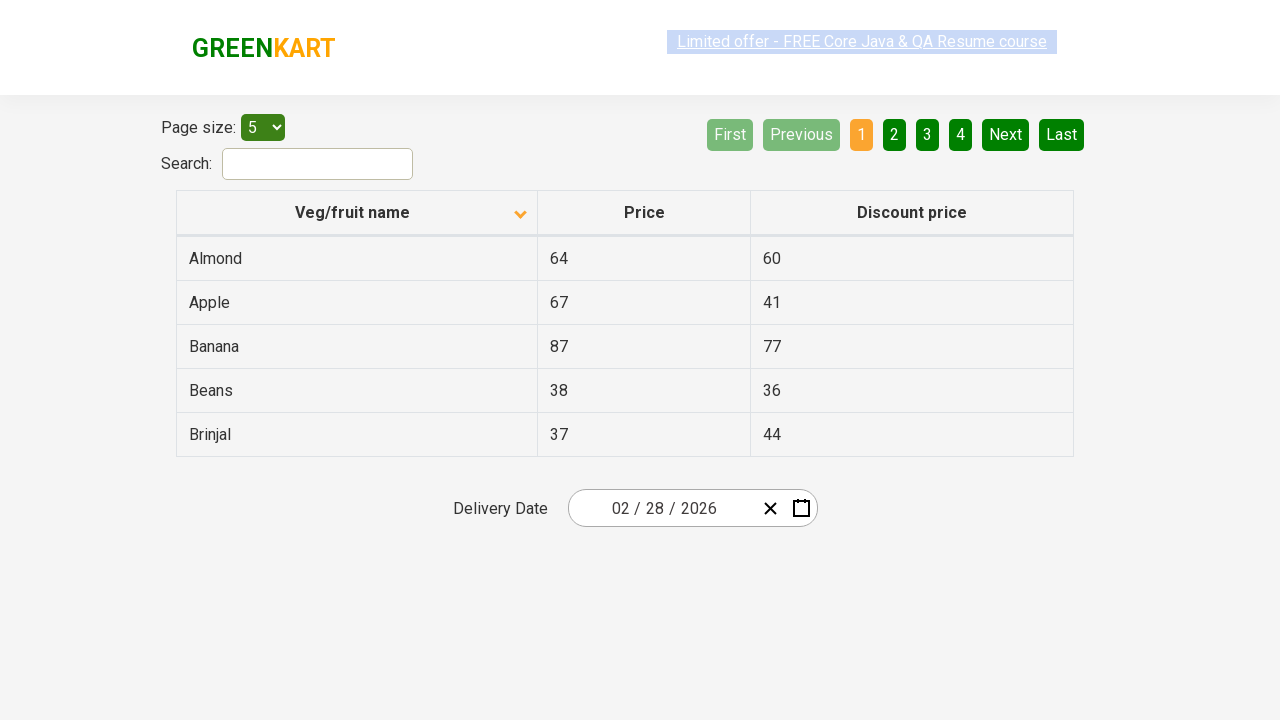

Searched for 'Mango' on current page: 0 item(s) found
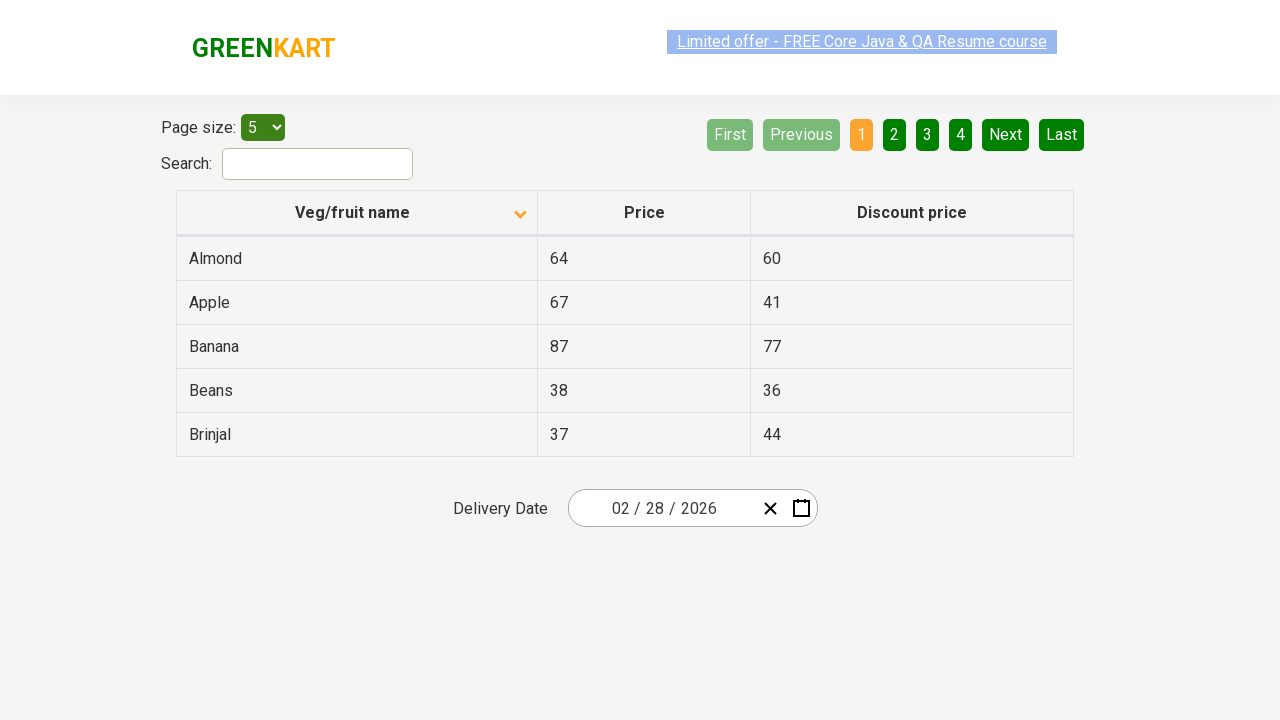

Clicked Next button to navigate to next page at (1006, 134) on [aria-label='Next']
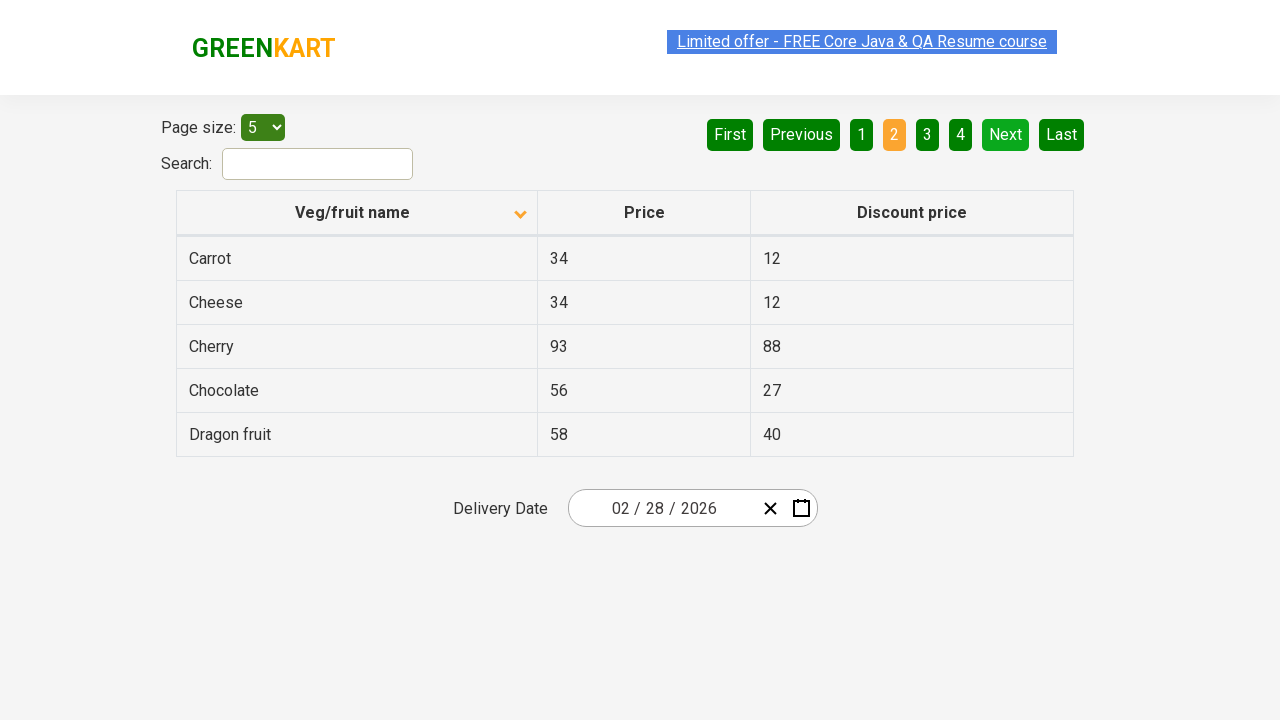

Waited for page to update after pagination
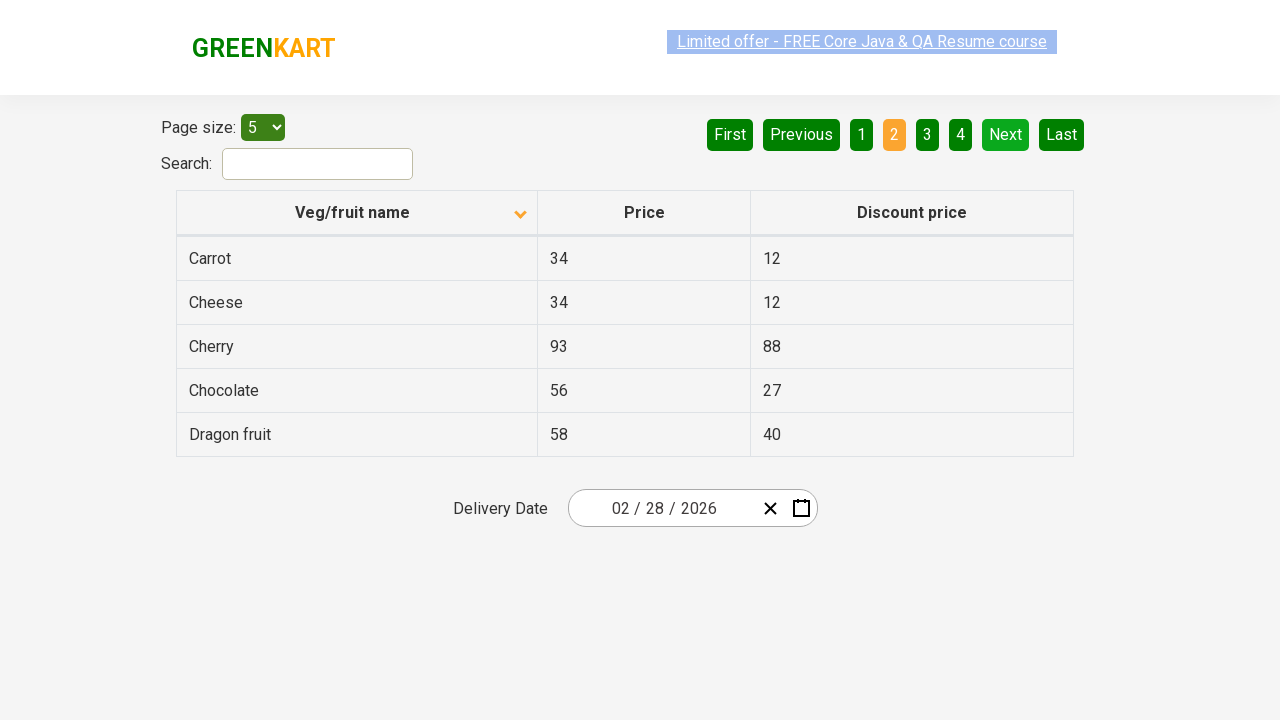

Retrieved items from current page
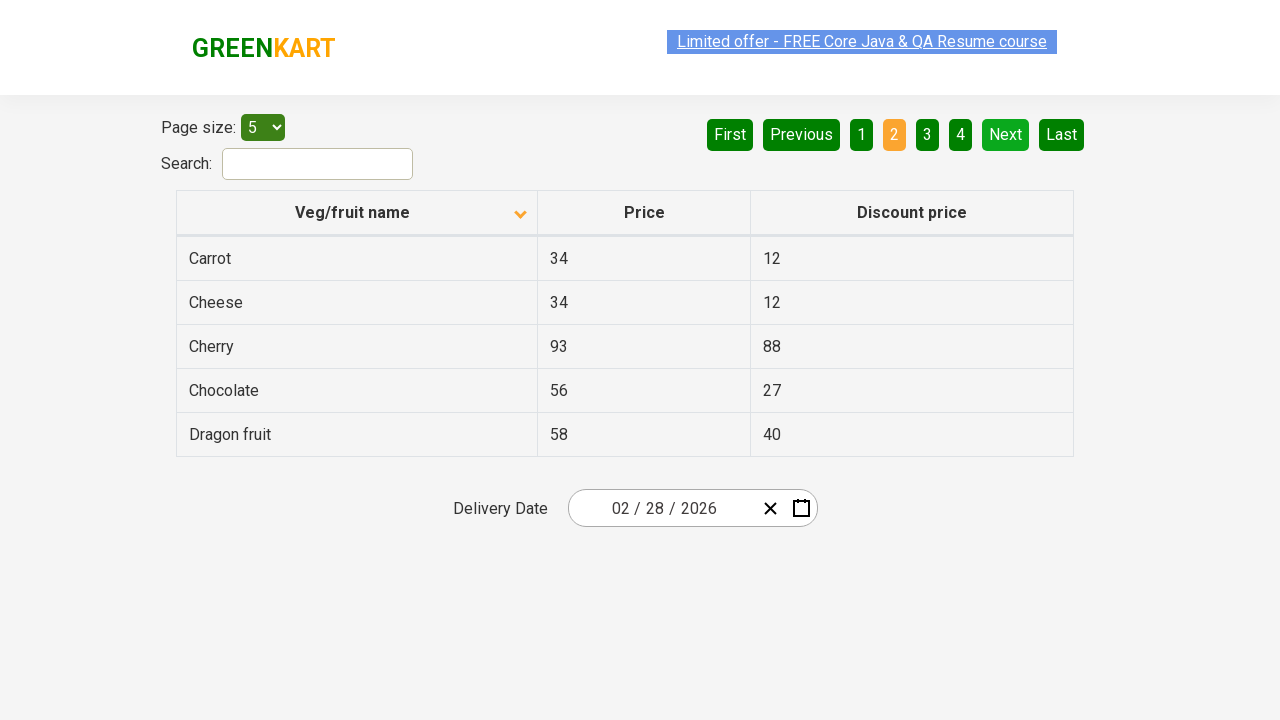

Searched for 'Mango' on current page: 0 item(s) found
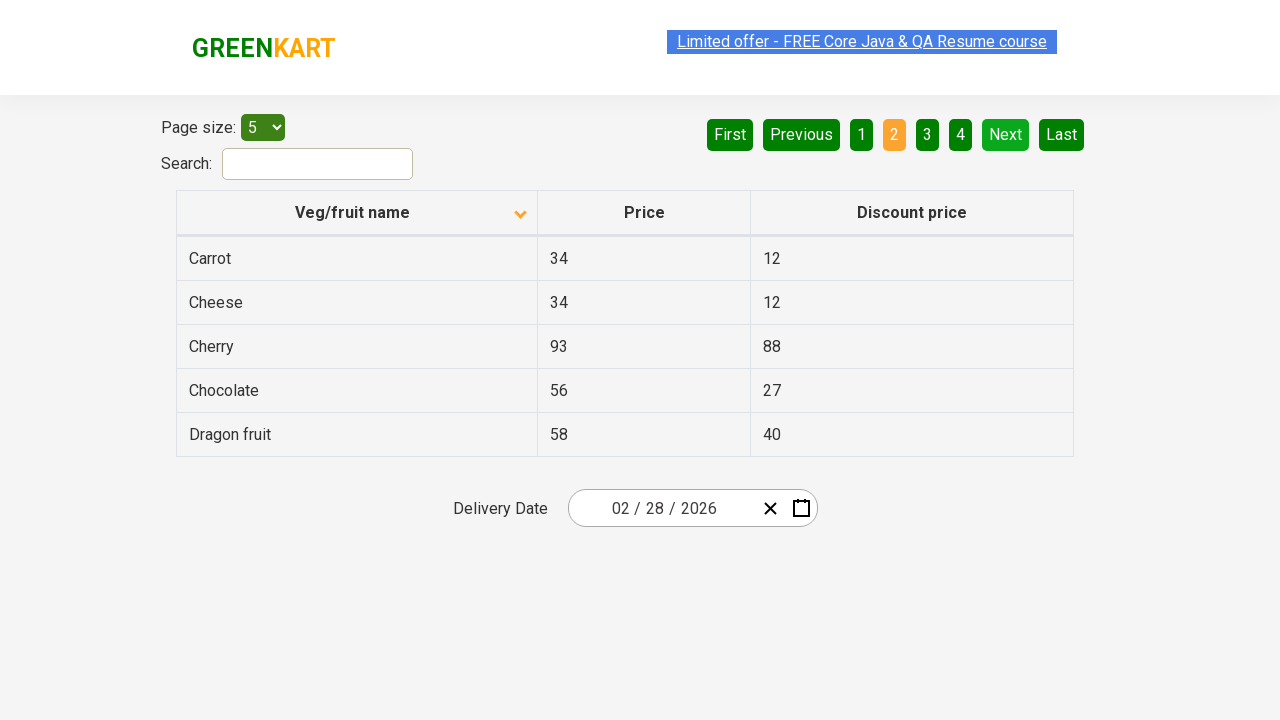

Clicked Next button to navigate to next page at (1006, 134) on [aria-label='Next']
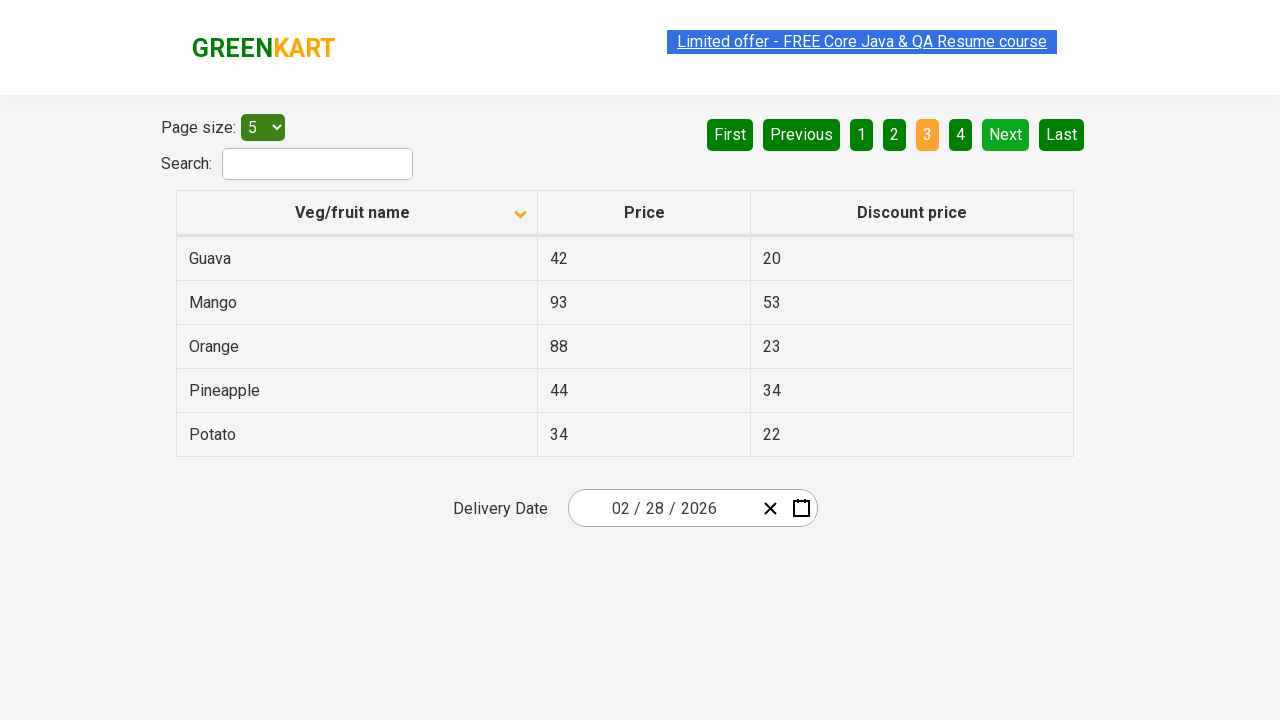

Waited for page to update after pagination
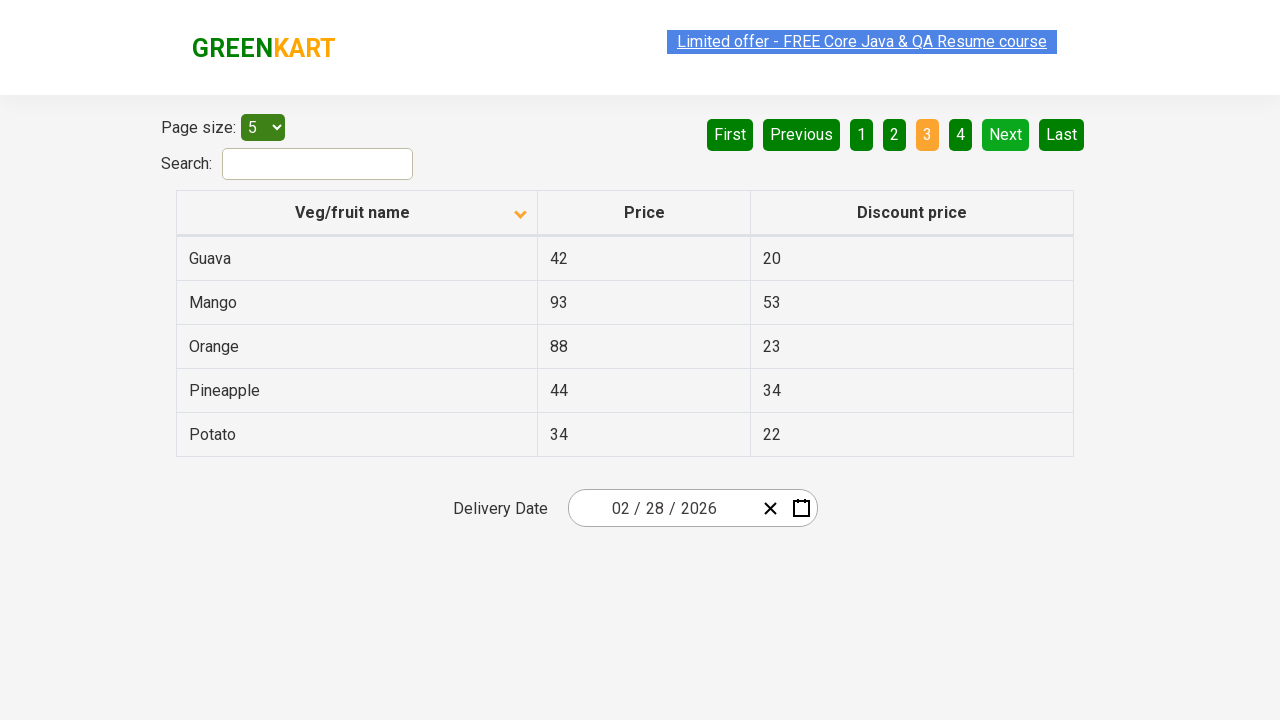

Retrieved items from current page
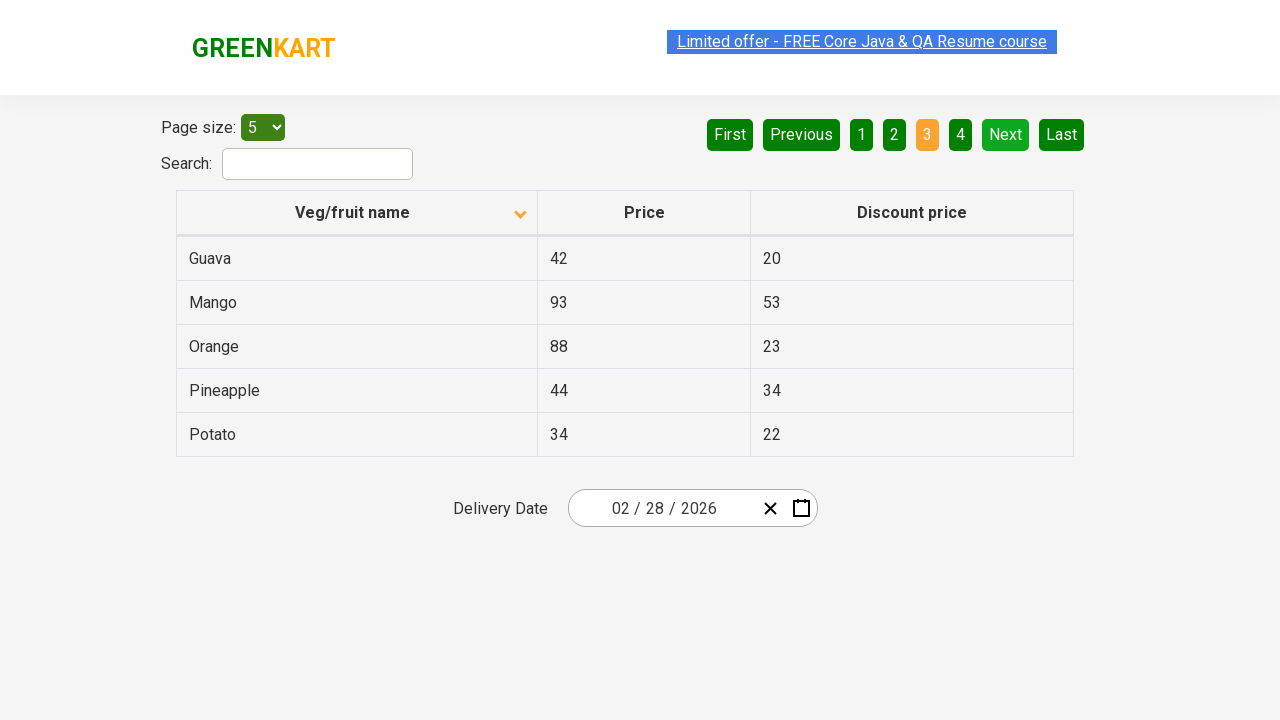

Searched for 'Mango' on current page: 1 item(s) found
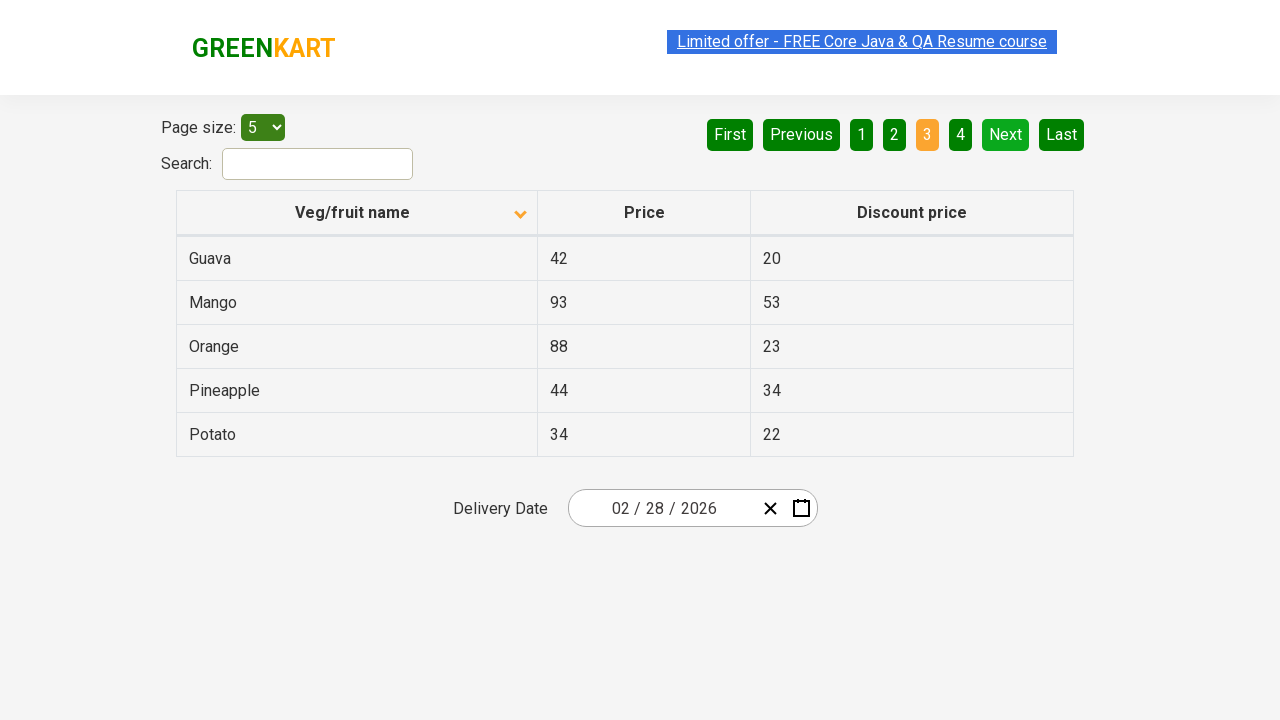

Clicked on Mango item row at (357, 302) on xpath=//tr//td[1][contains(text(), 'Mango')]
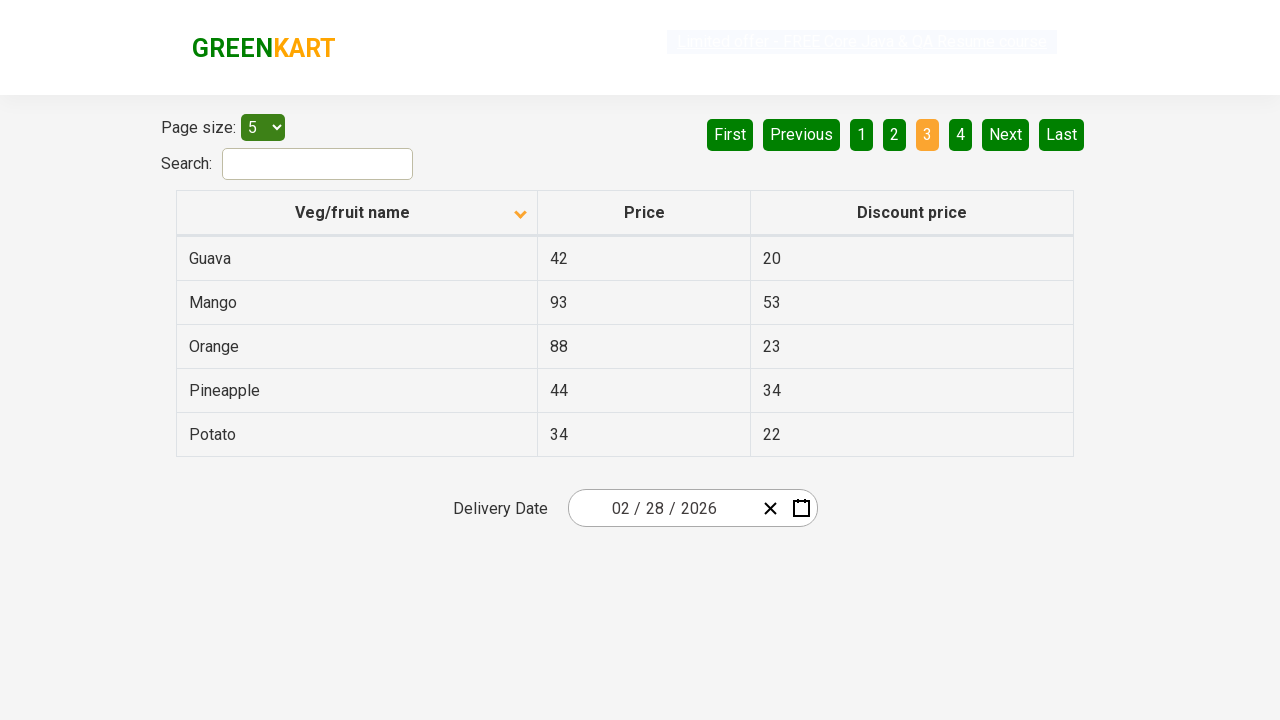

Verified that Mango item was successfully found in pagination
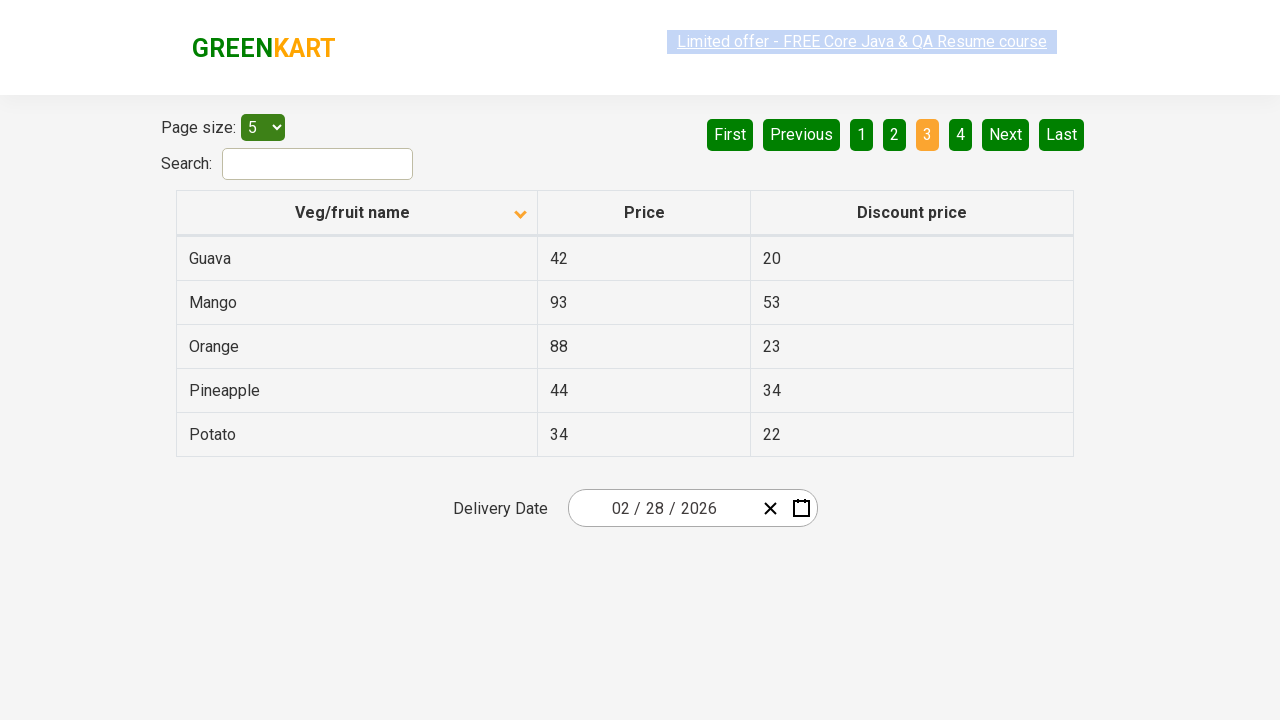

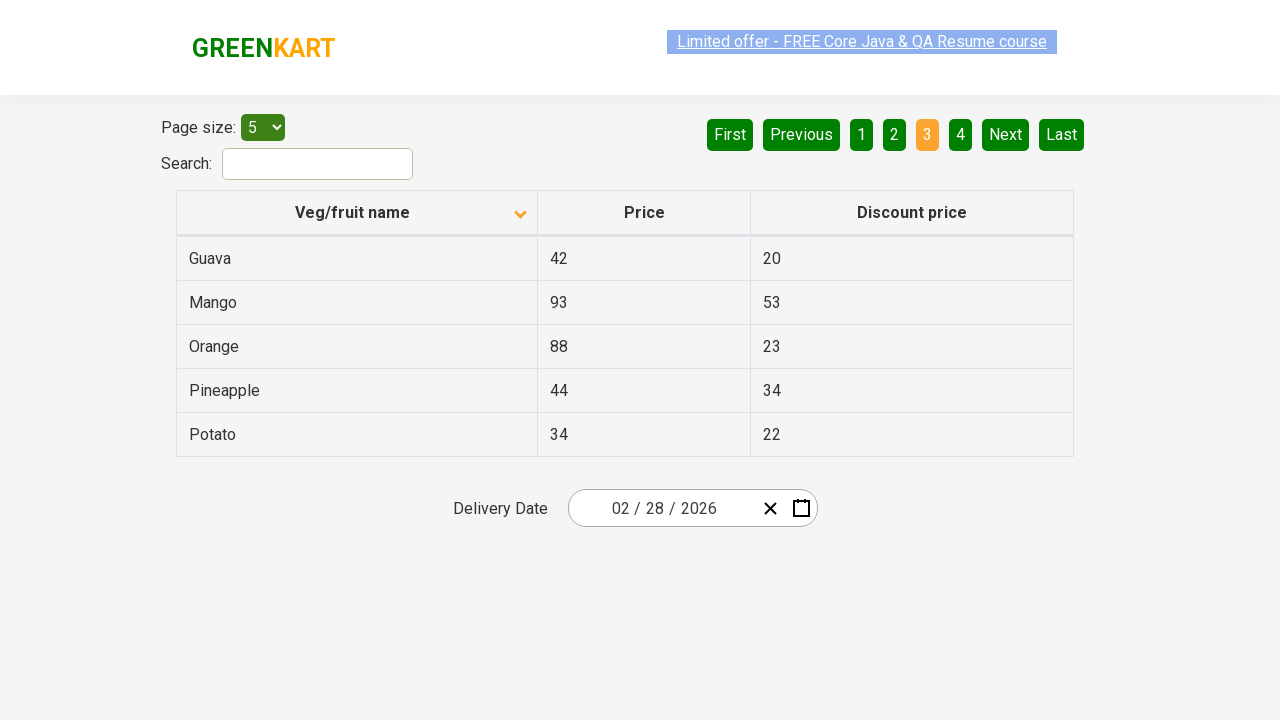